Navigates to MicroDegree website and verifies the page title is correct

Starting URL: https://www.microdegree.work/

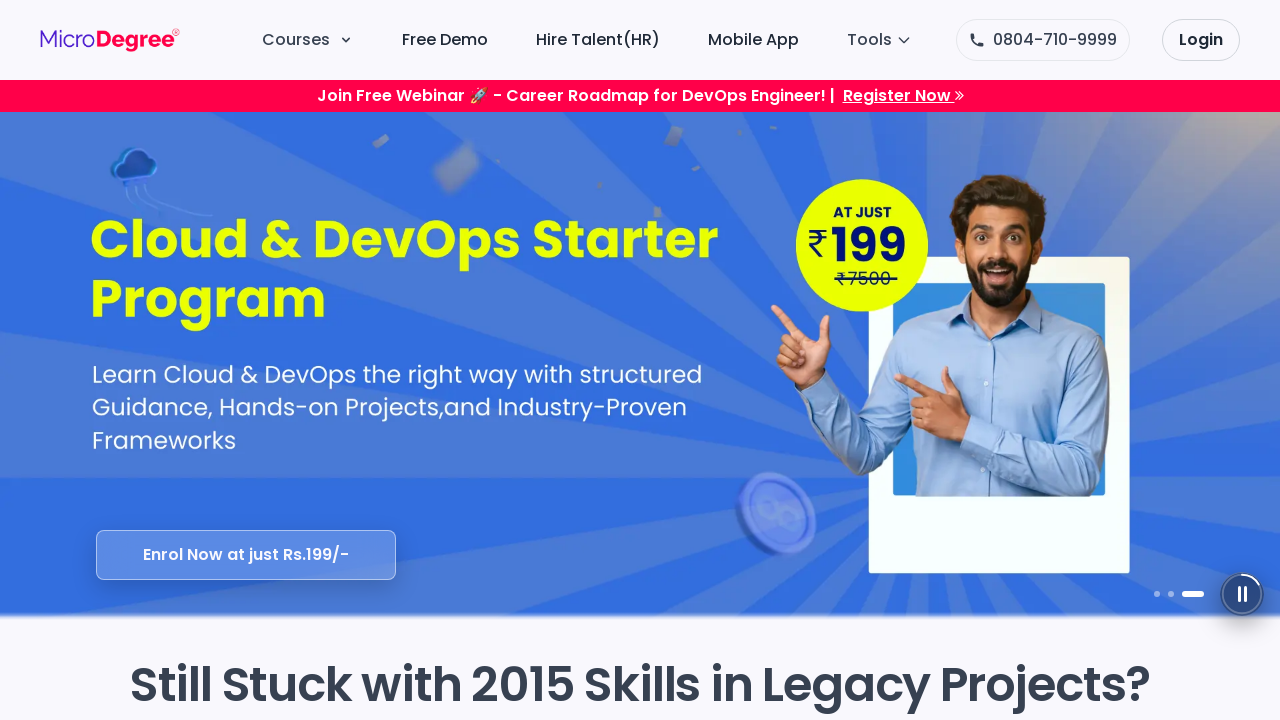

Waited for page DOM to be fully loaded
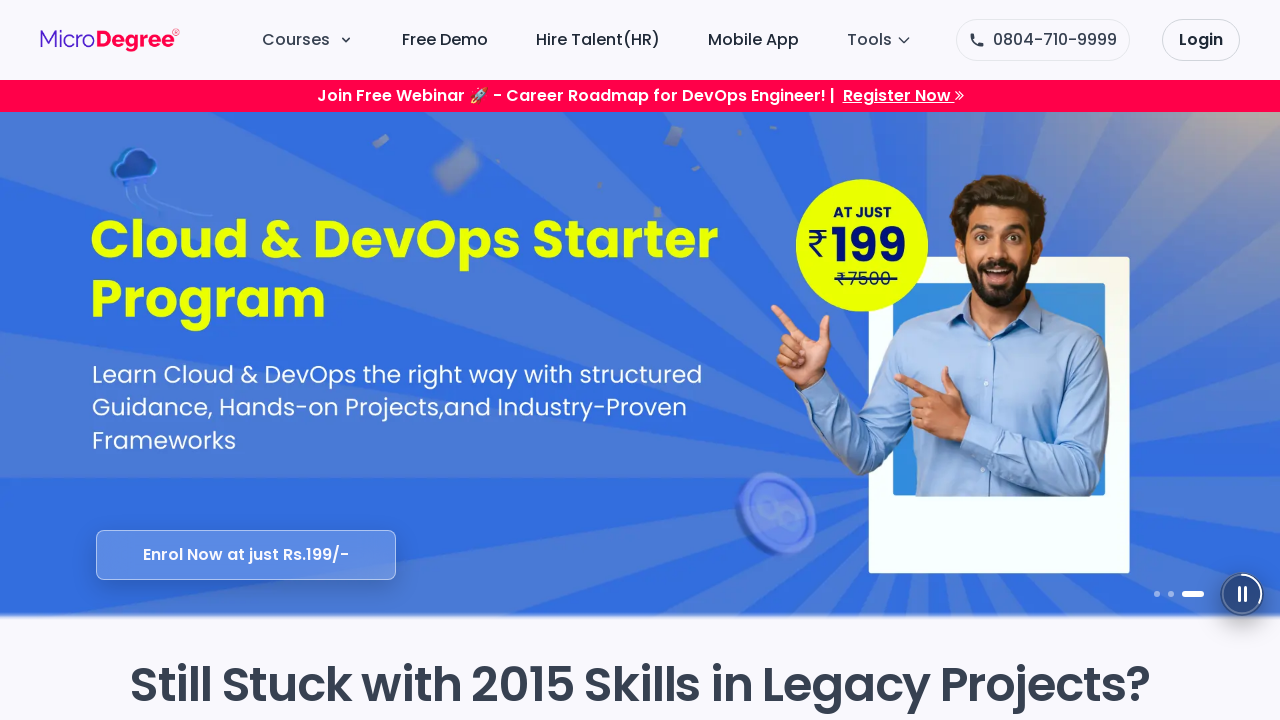

Verified page title is 'MicroDegree'
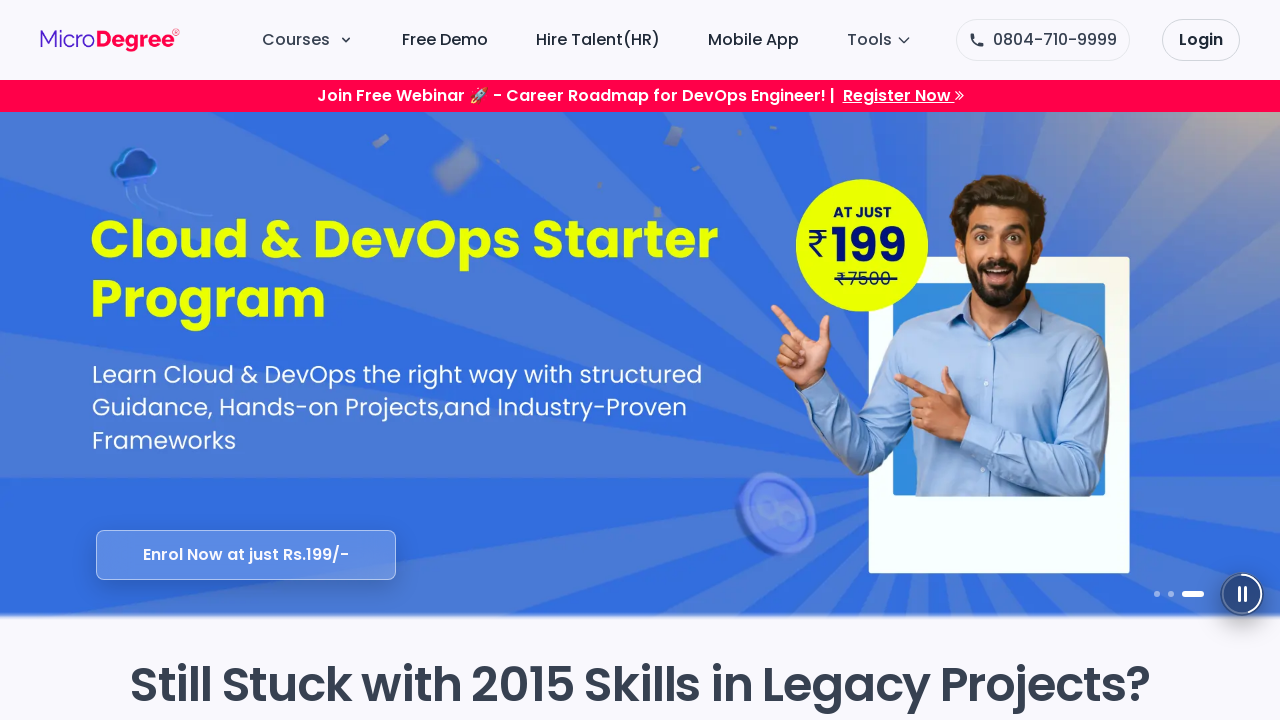

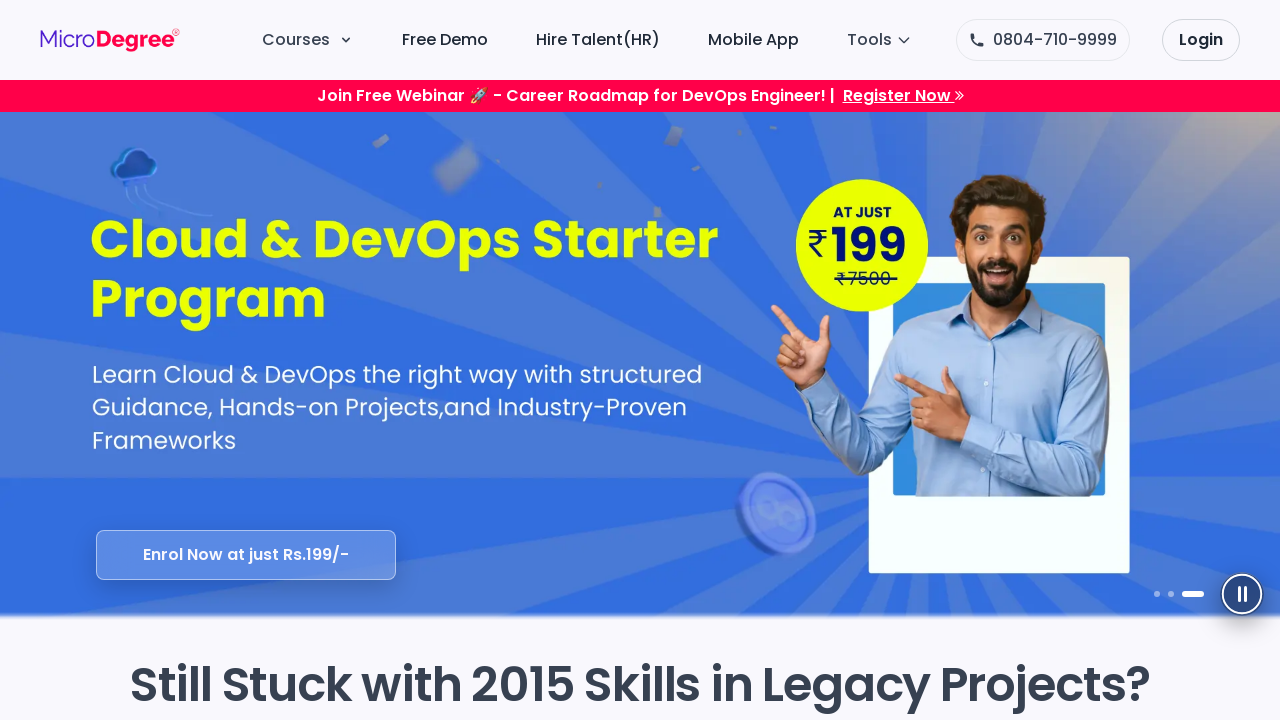